Tests alert popup handling by clicking on a button that triggers an alert with OK & Cancel options, dismissing it, and verifying the result

Starting URL: https://demo.automationtesting.in/Alerts.html

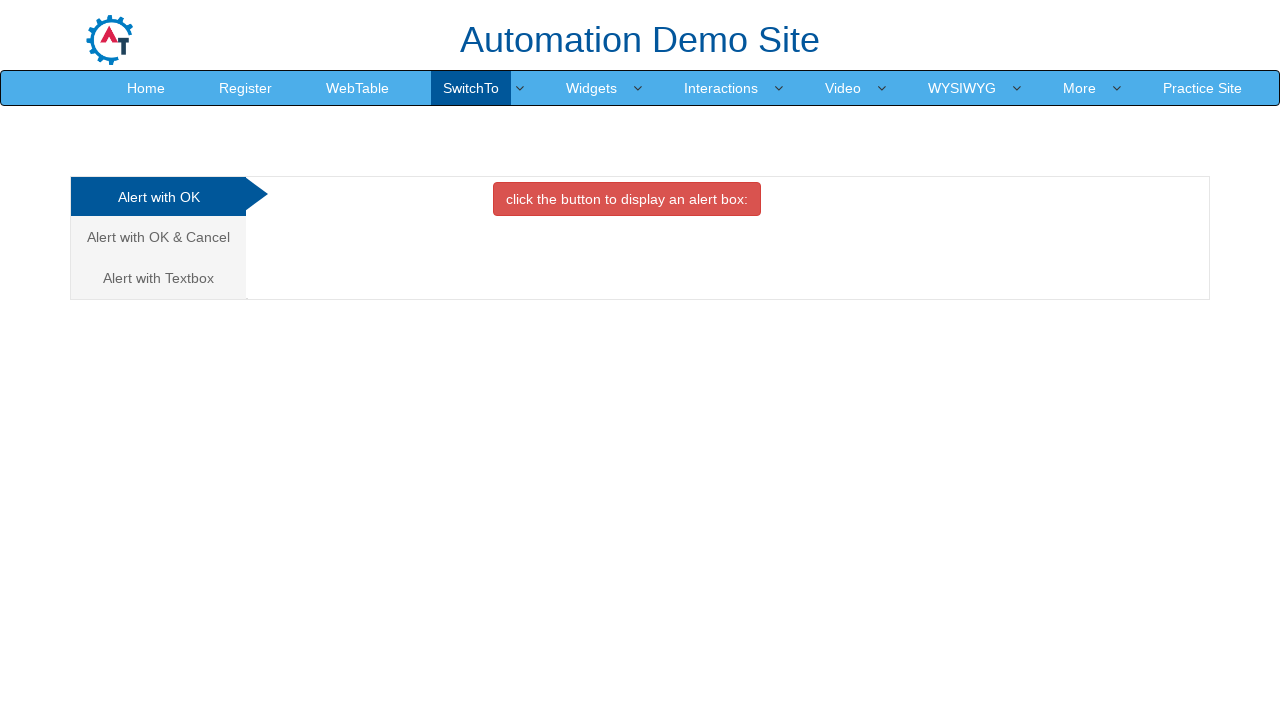

Clicked on the 'Alert with OK & Cancel' tab at (158, 237) on xpath=//a[text()='Alert with OK & Cancel ']
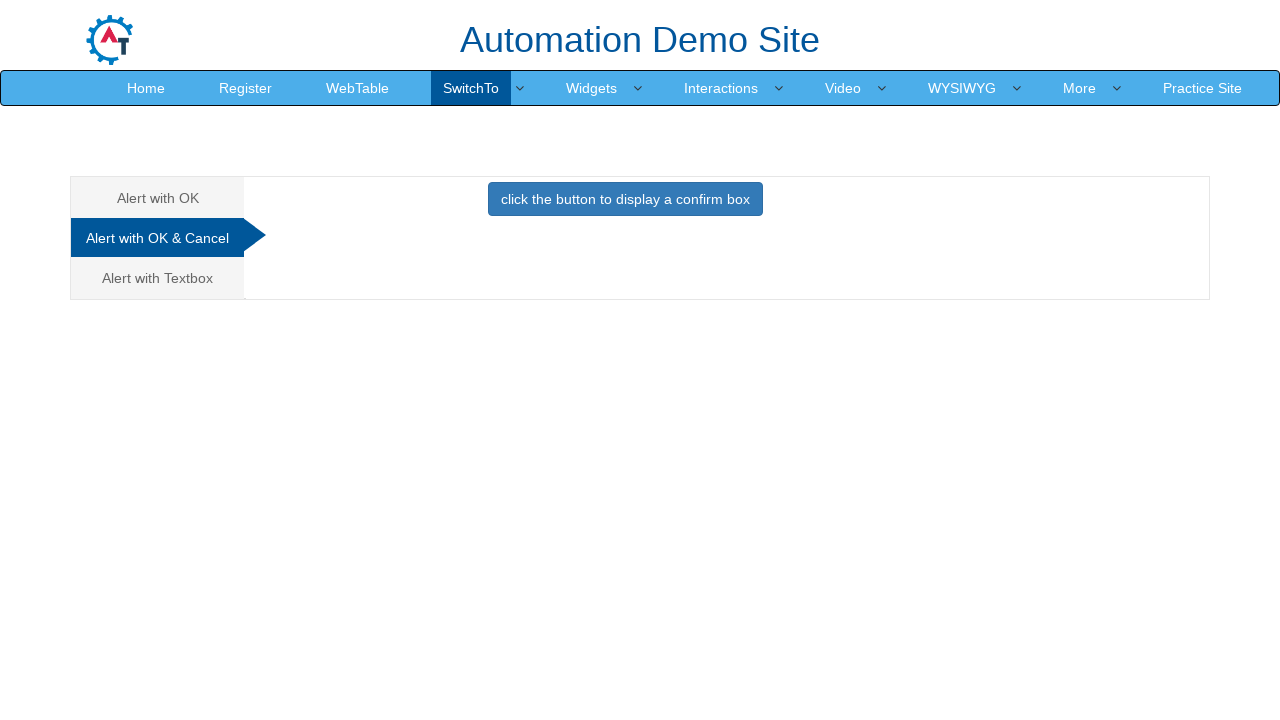

Clicked the button to trigger the alert dialog at (625, 199) on xpath=//button[@class='btn btn-primary']
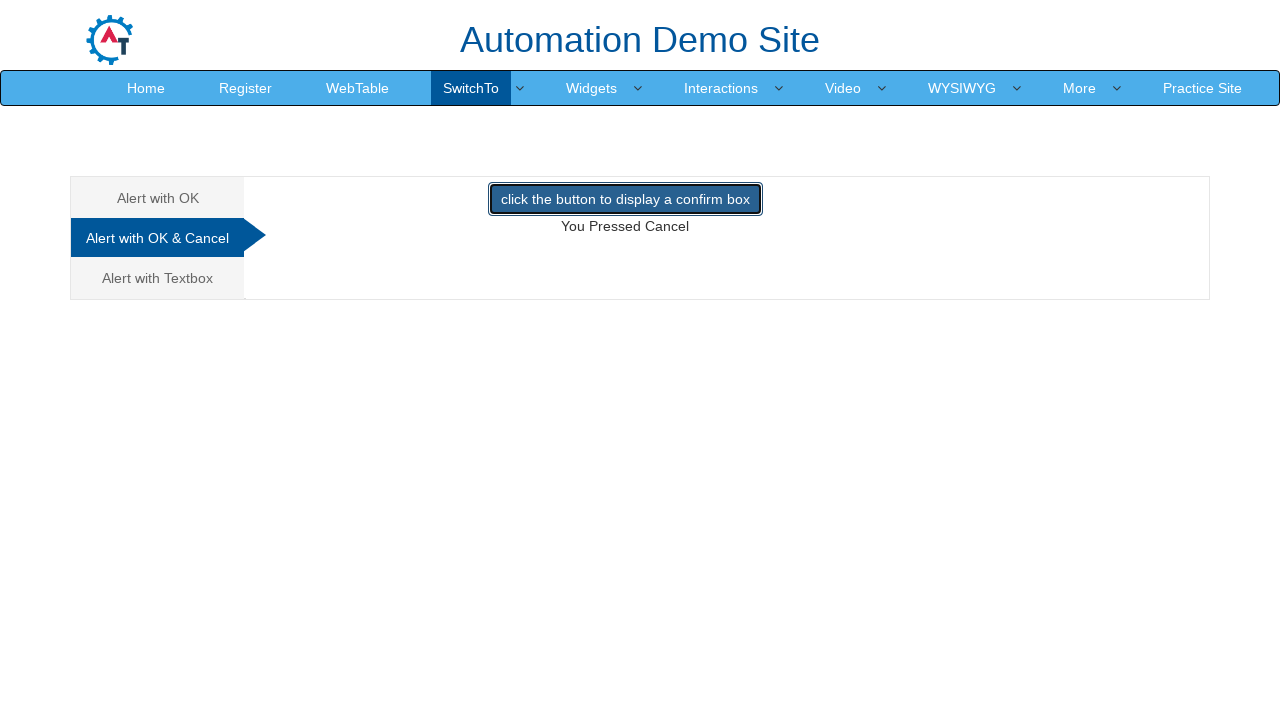

Registered dialog handler to dismiss alerts
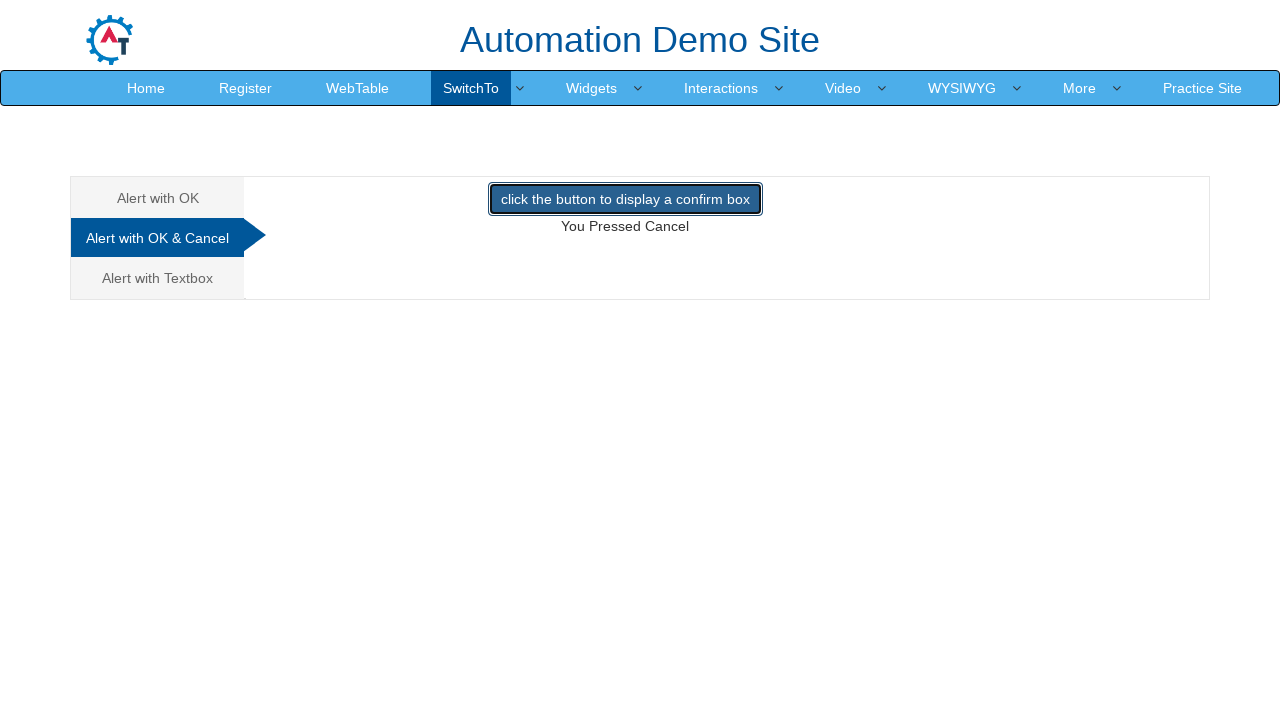

Clicked the button again, triggering and dismissing the alert at (625, 199) on xpath=//button[@class='btn btn-primary']
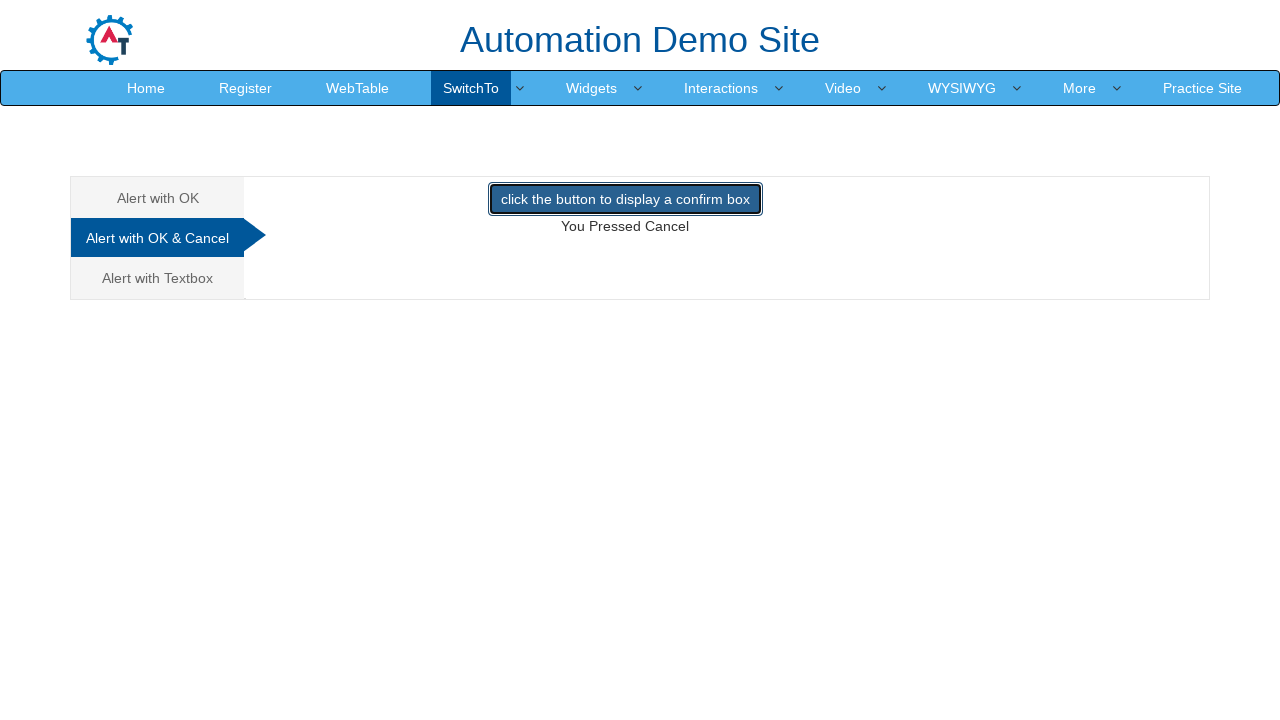

Verified result element is displayed after dismissing alert
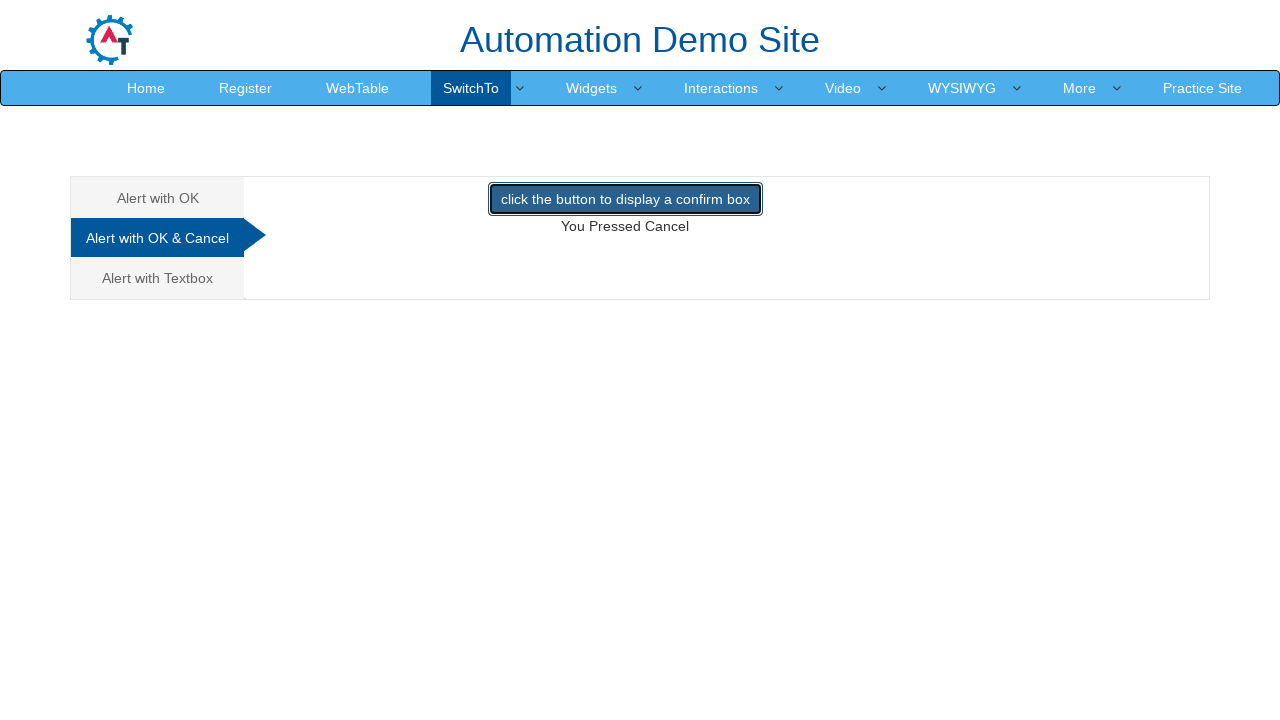

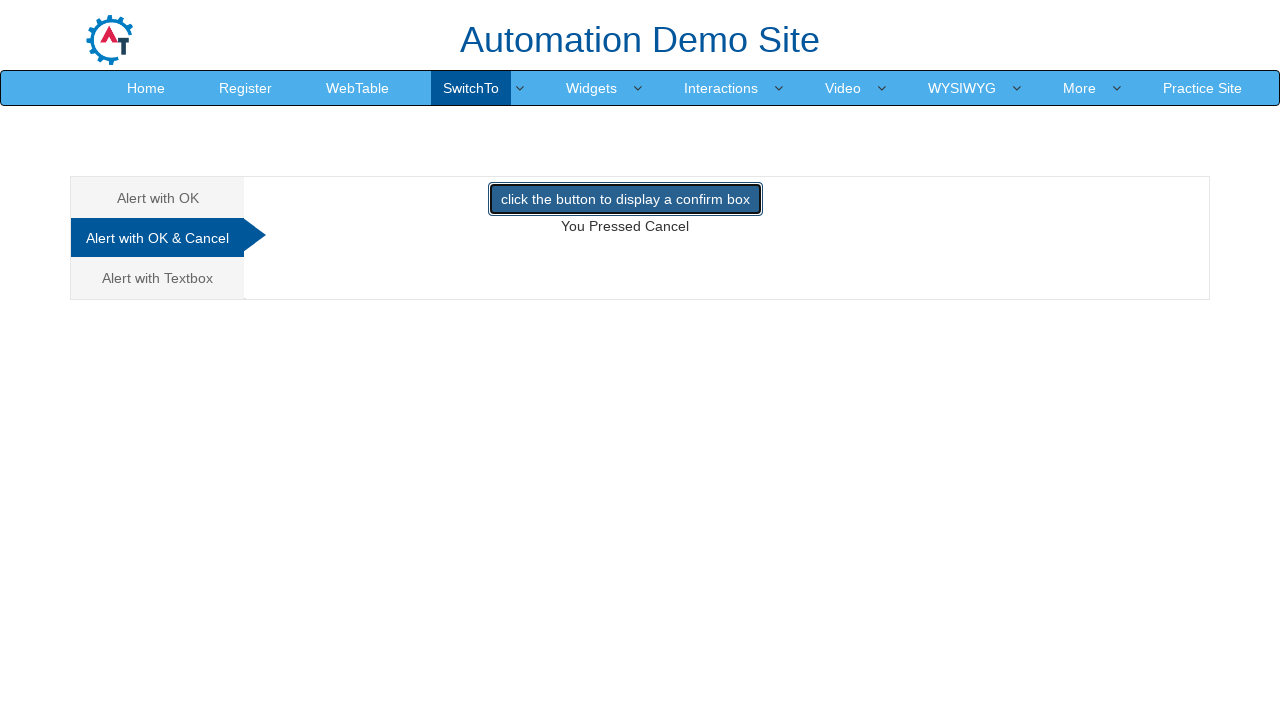